Navigates to OrangeHRM page and verifies the page title matches the expected value

Starting URL: http://alchemy.hguy.co/orangehrm

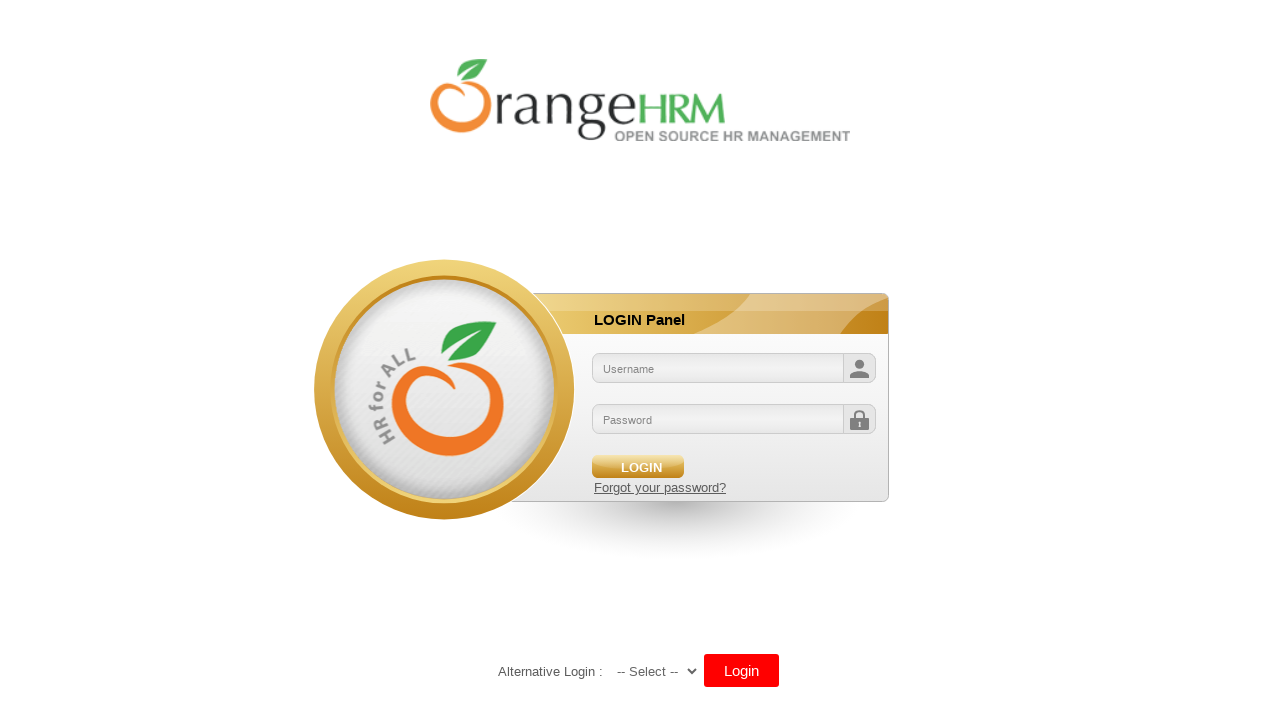

Navigated to OrangeHRM page at http://alchemy.hguy.co/orangehrm
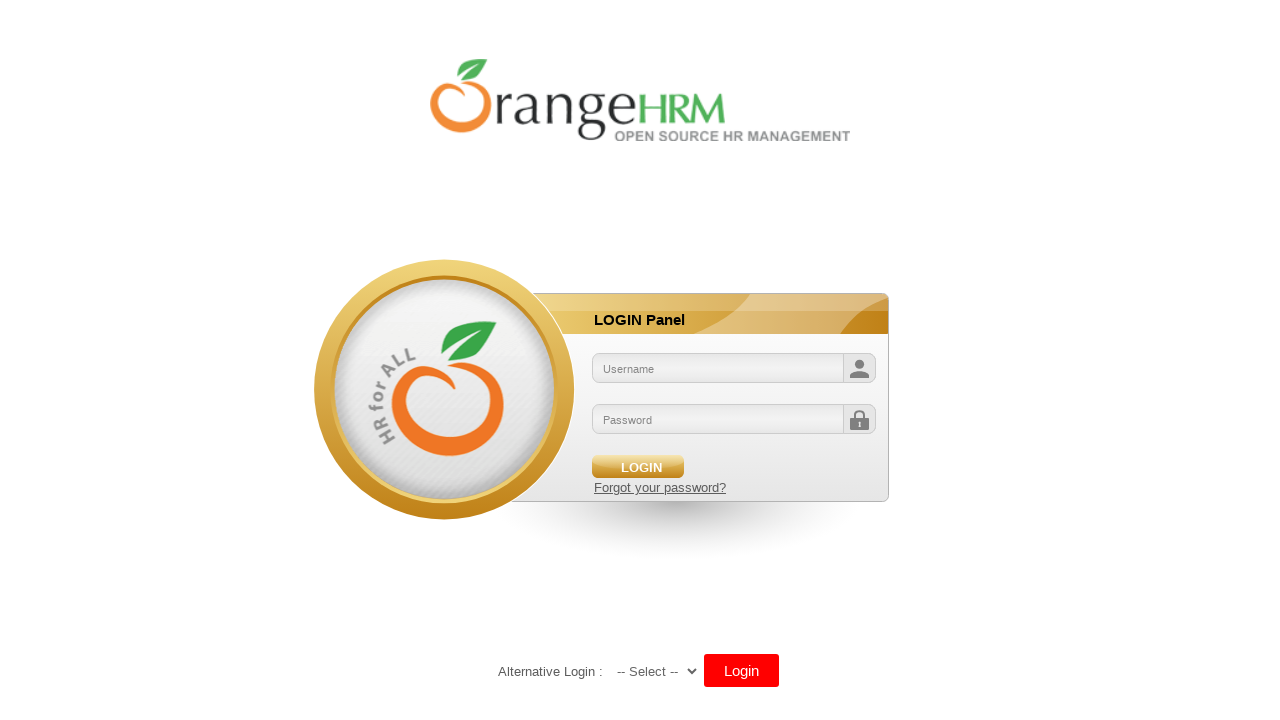

Retrieved page title
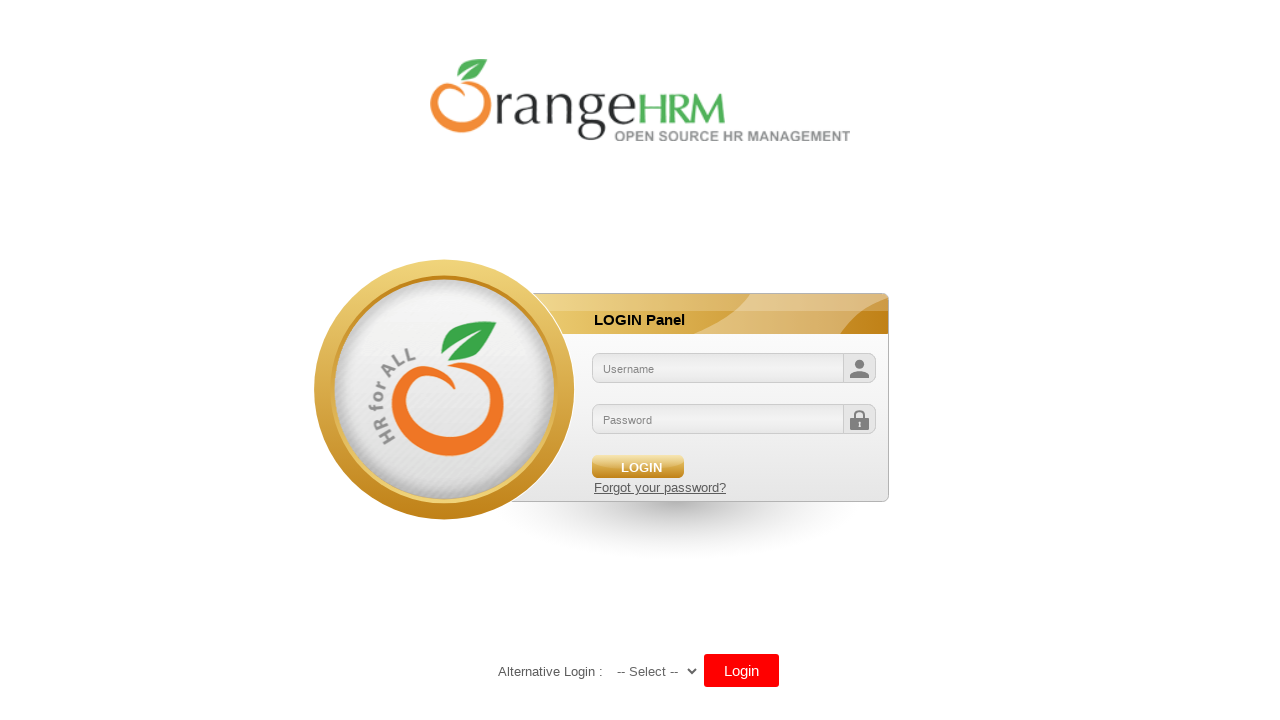

Title verification passed: page title 'OrangeHRM' matches expected value
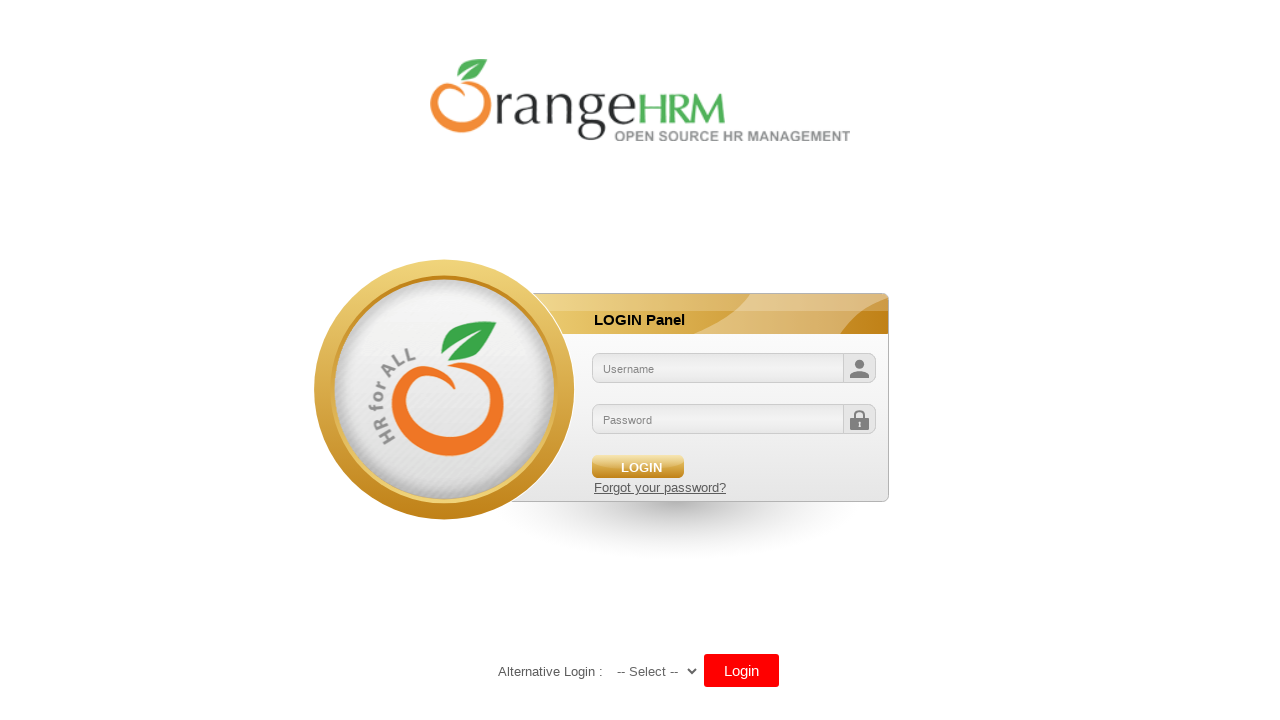

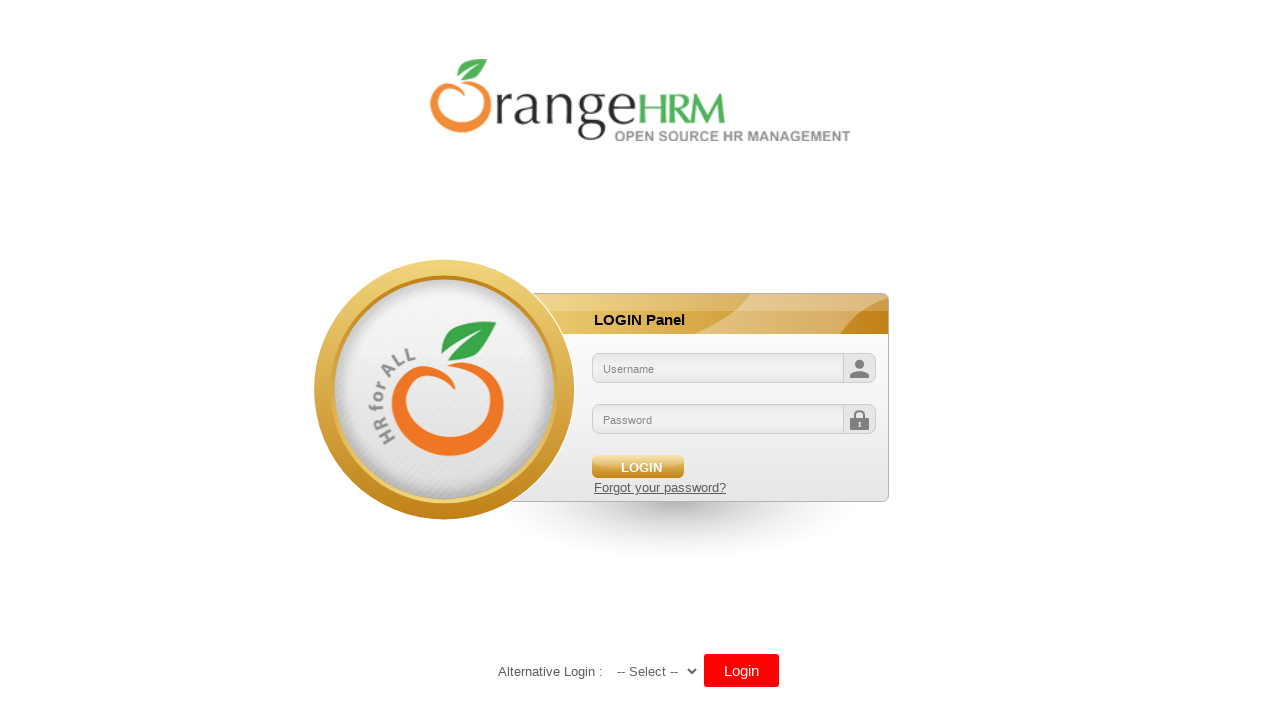